Waits for a price to reach $100, books an item, solves a mathematical problem, and submits the answer

Starting URL: http://suninjuly.github.io/explicit_wait2.html

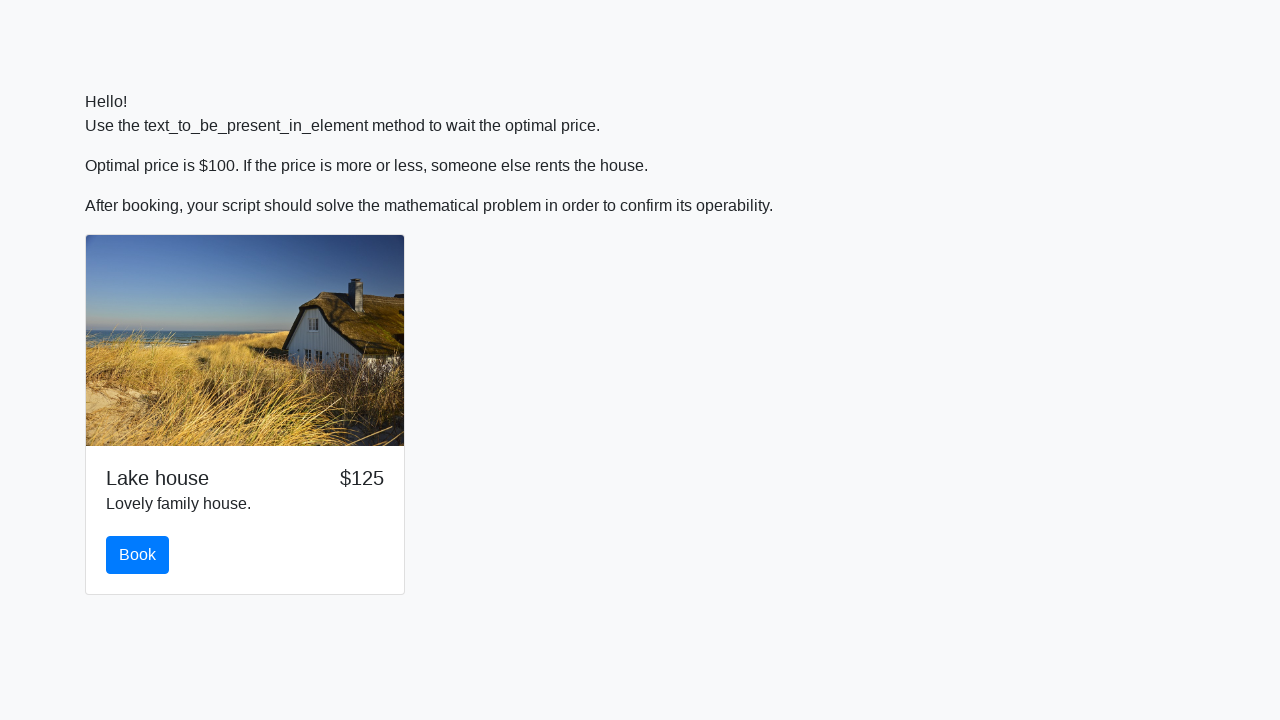

Waited for price to reach $100
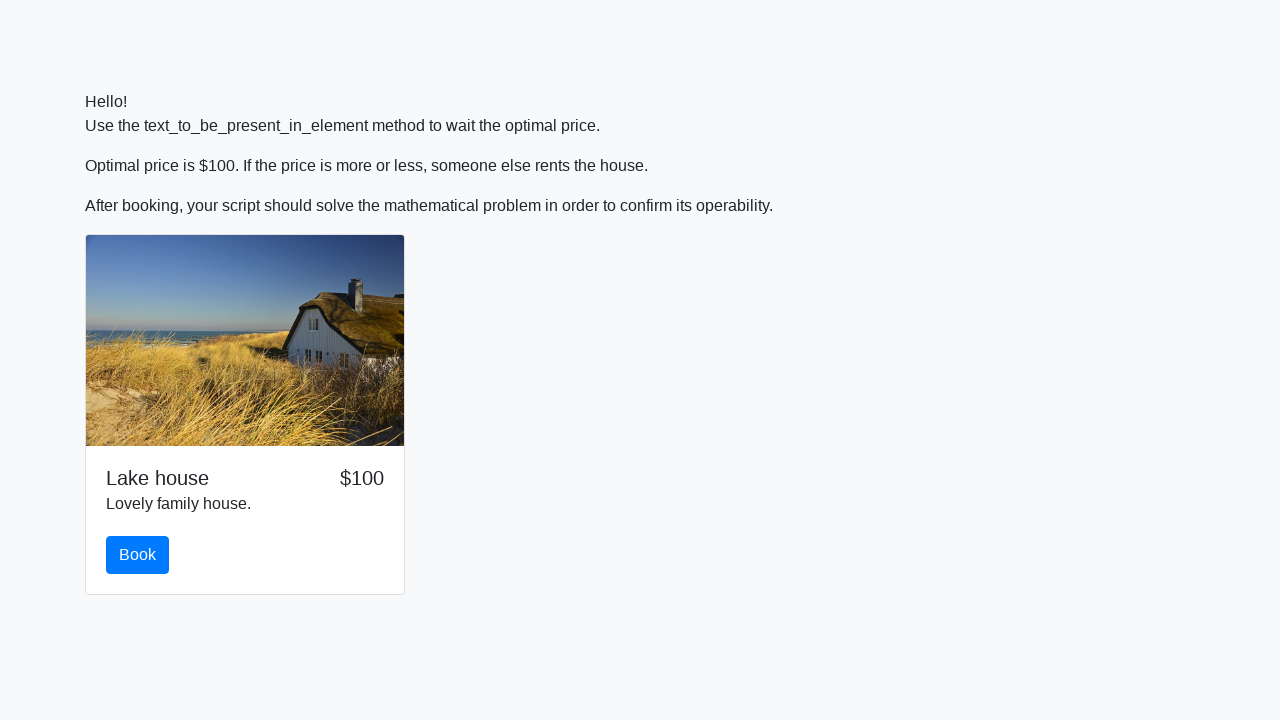

Clicked the book button at (138, 555) on #book
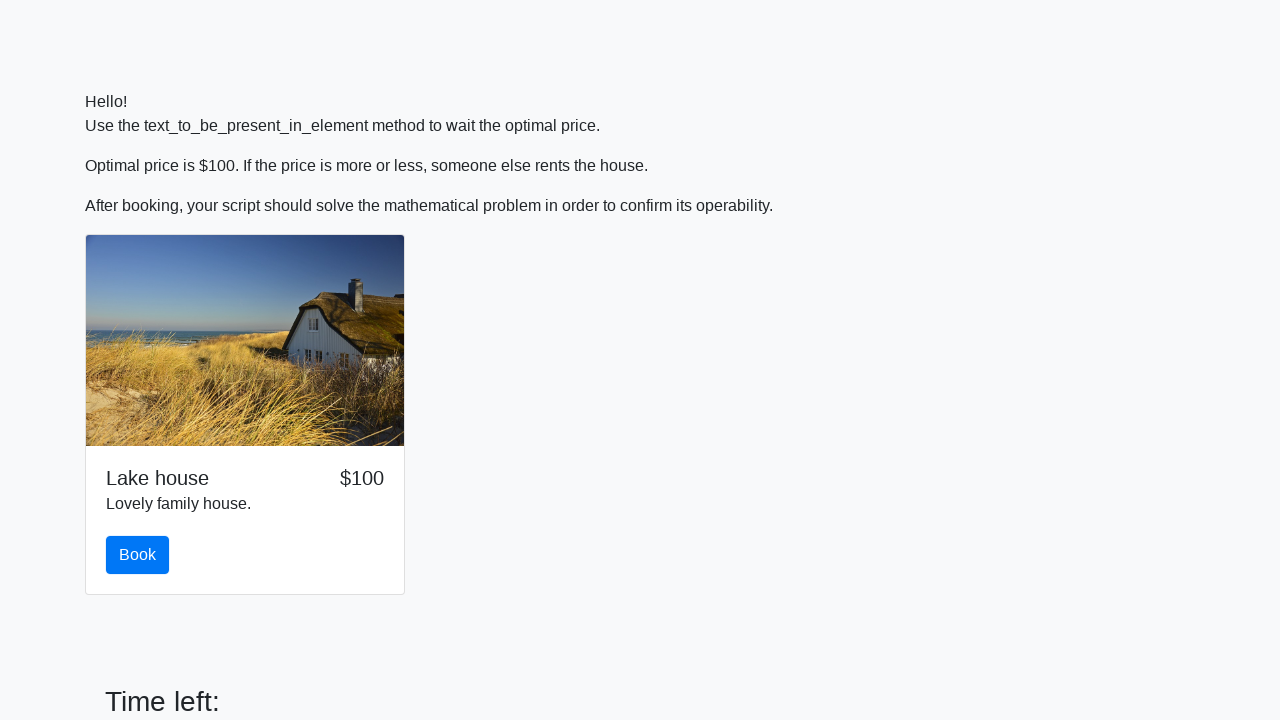

Retrieved value from input_value: 888
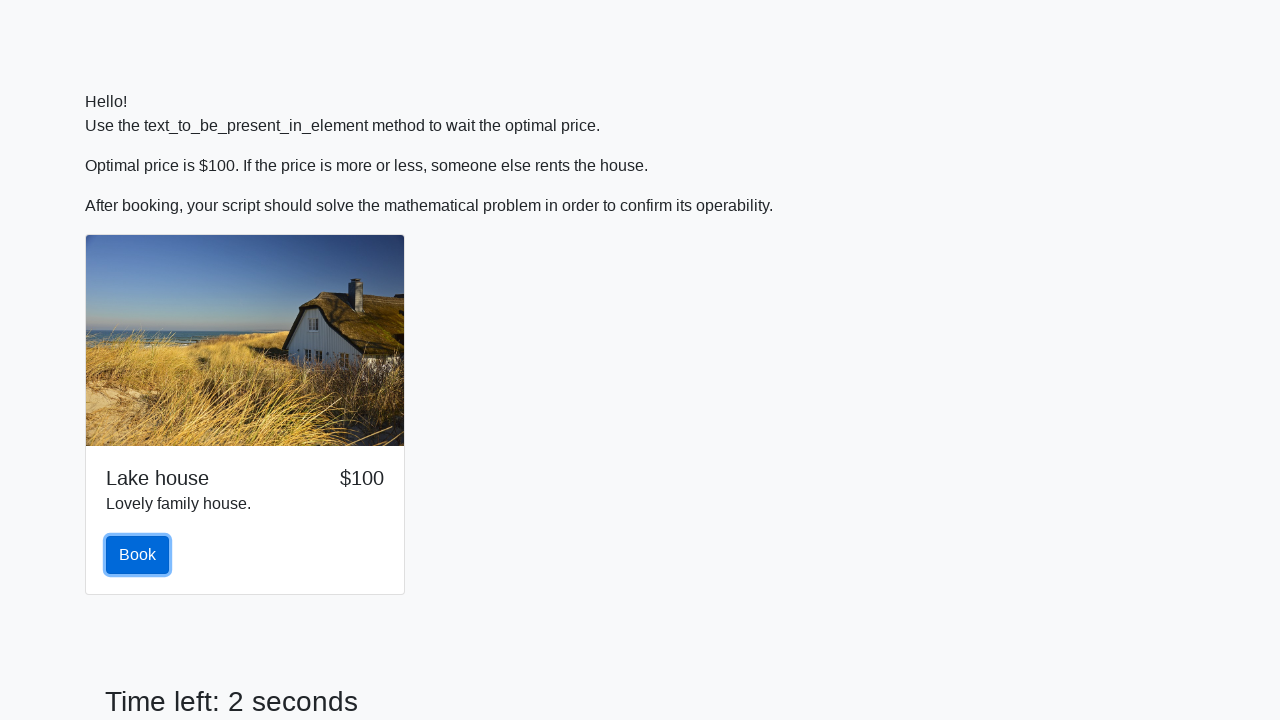

Calculated mathematical result: 2.3542812358188234
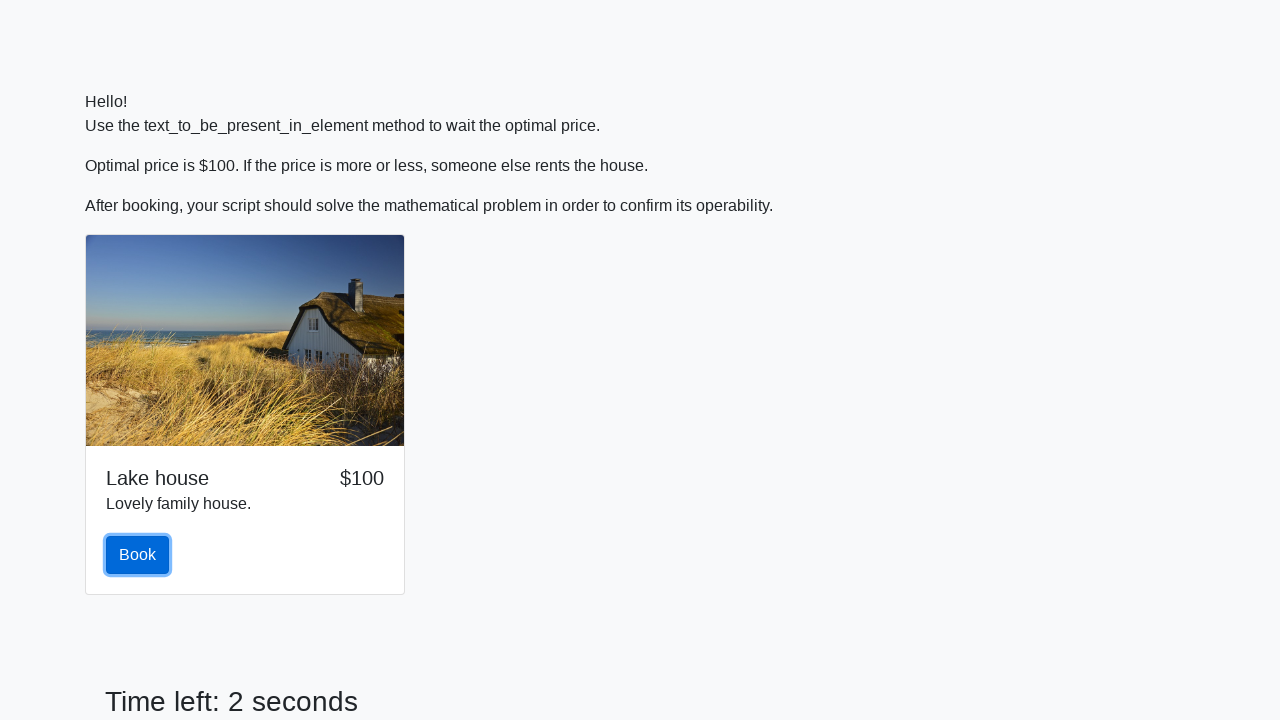

Filled answer field with calculated result on #answer
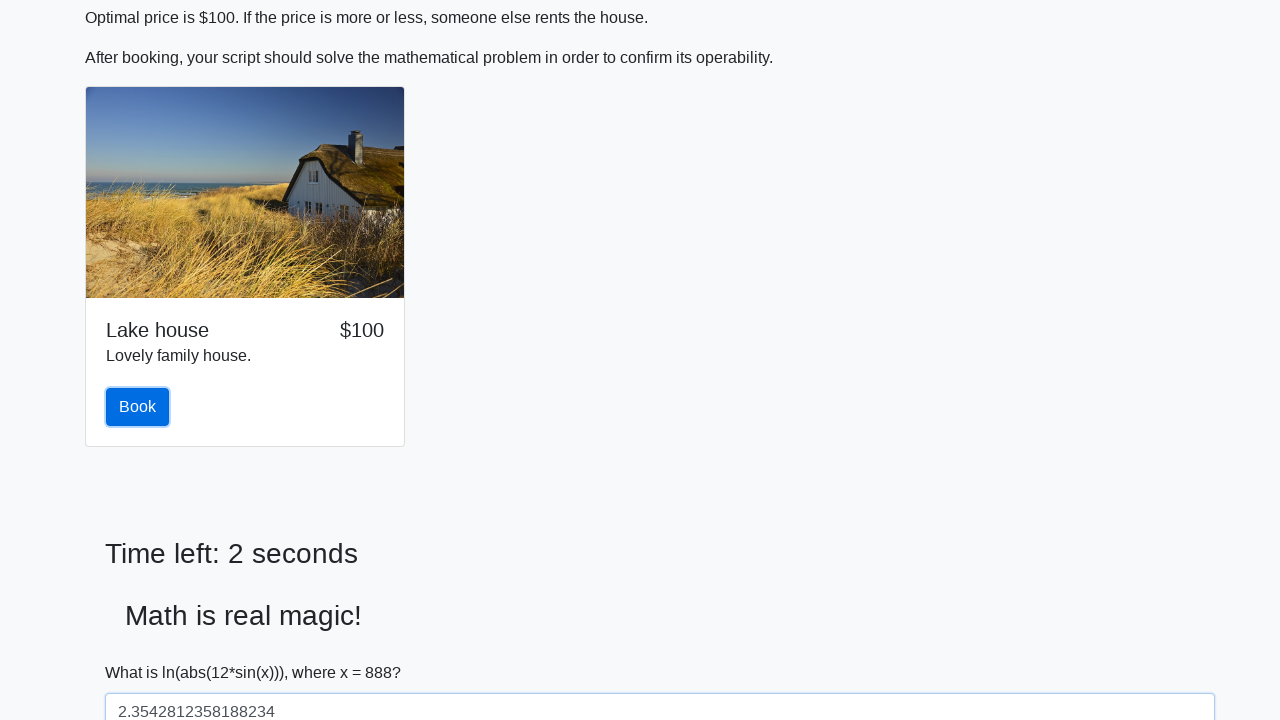

Scrolled solve button into view
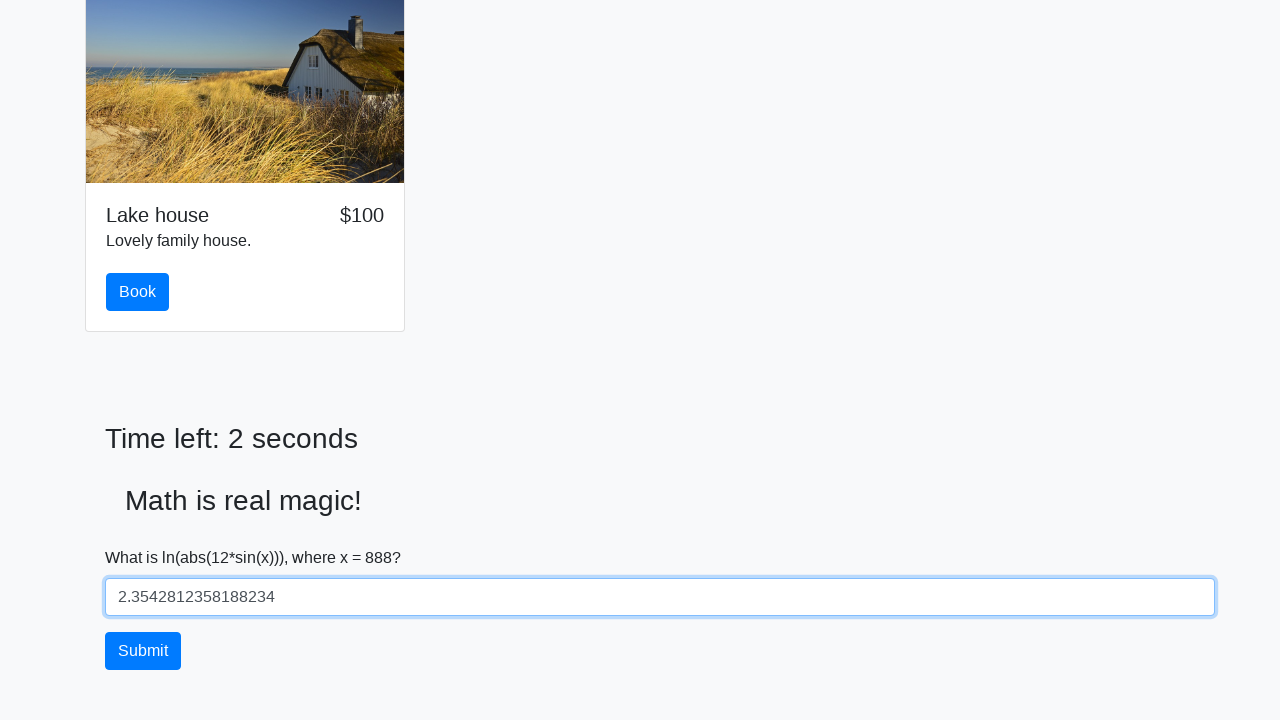

Clicked the solve button at (143, 651) on #solve
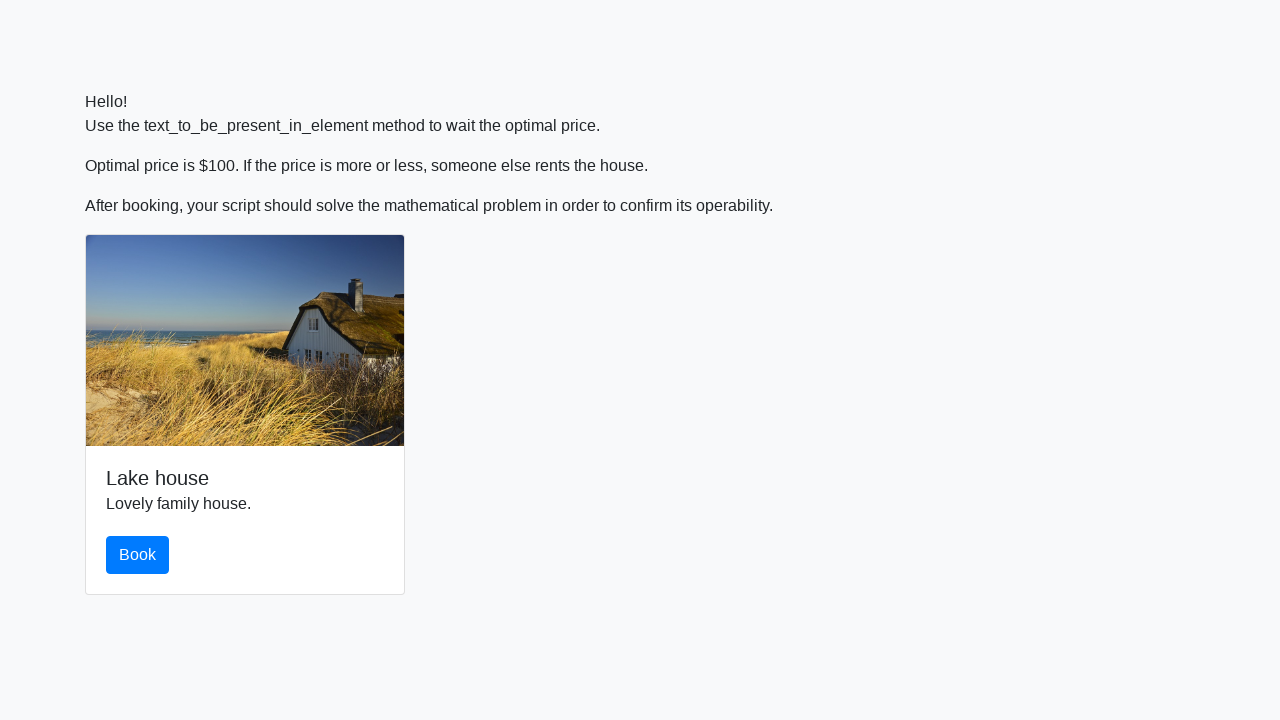

Alert dialog handler attached and accepted
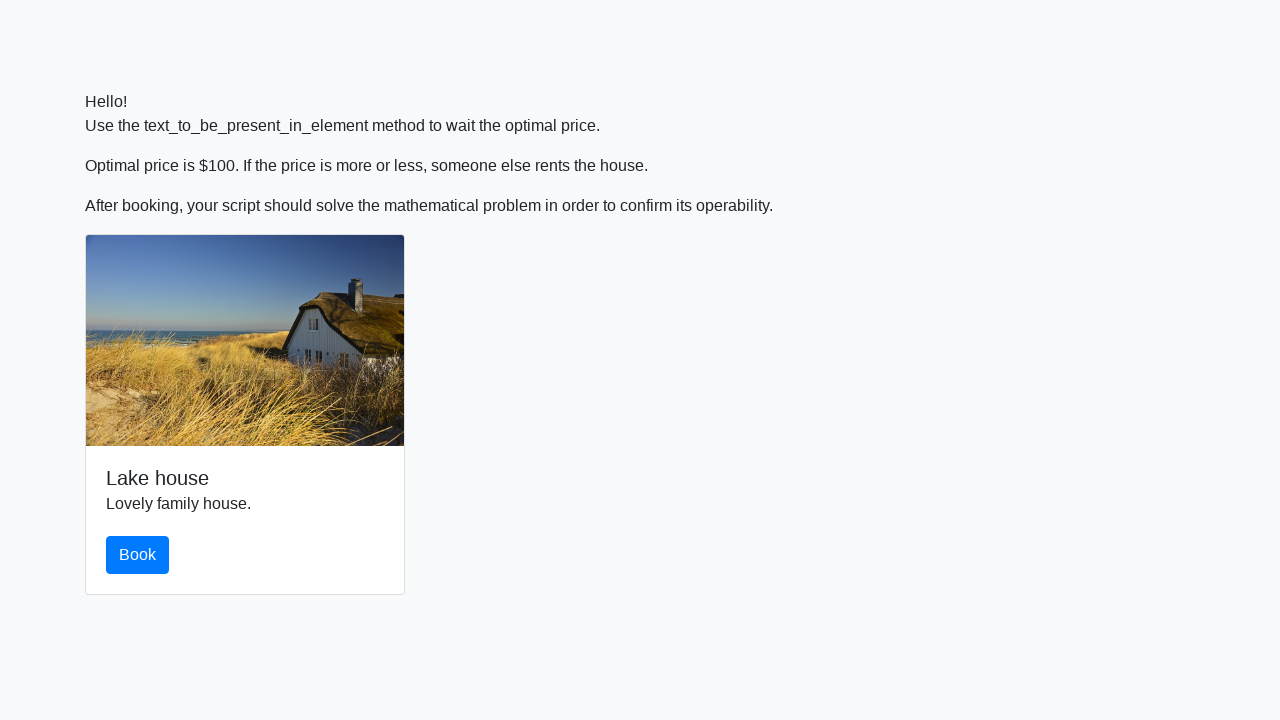

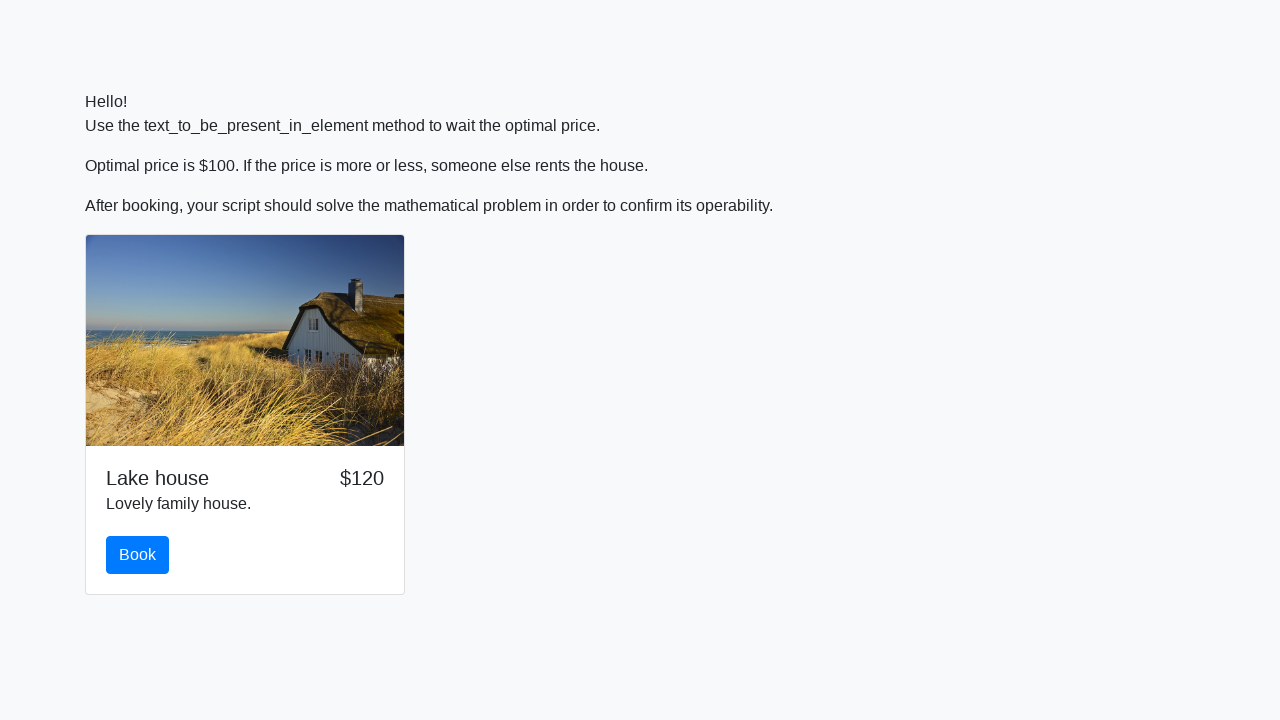